Tests the DemoQA practice form by filling in first name and last name text fields, selecting the "Male" gender radio button, and checking the "Sports" and "Reading" hobby checkboxes.

Starting URL: https://demoqa.com/automation-practice-form

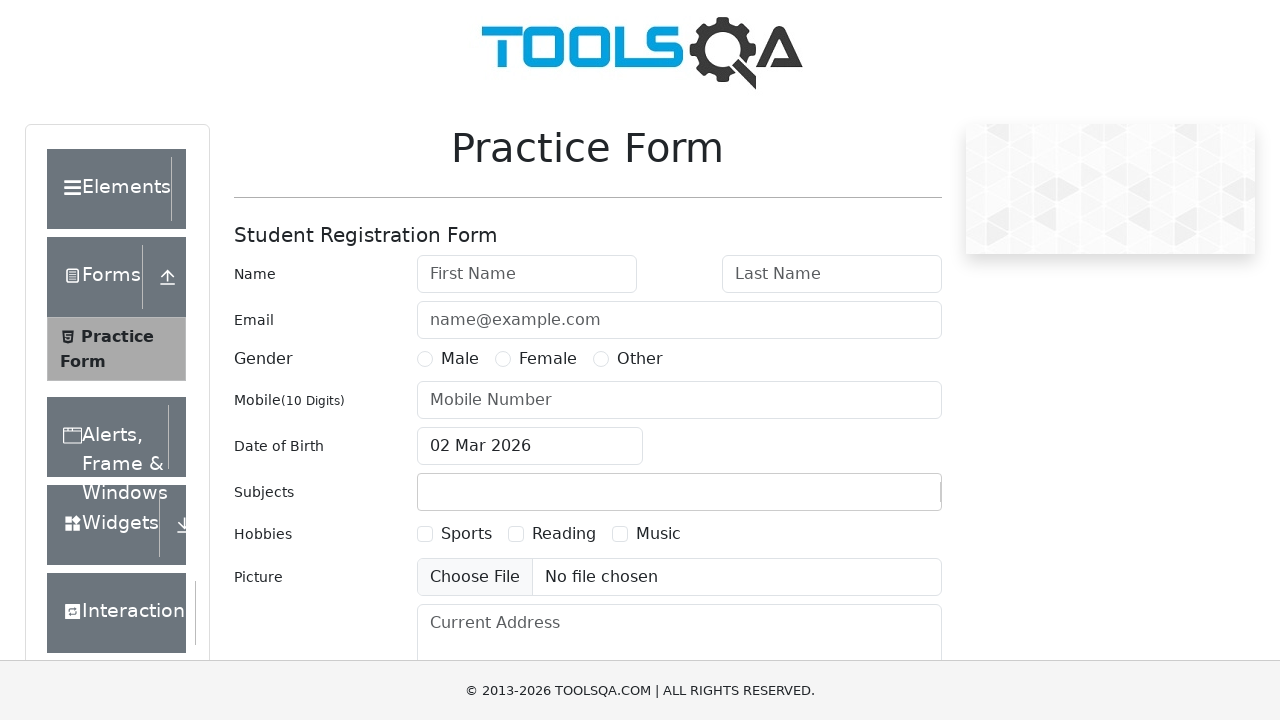

Filled first name field with 'John' on #firstName
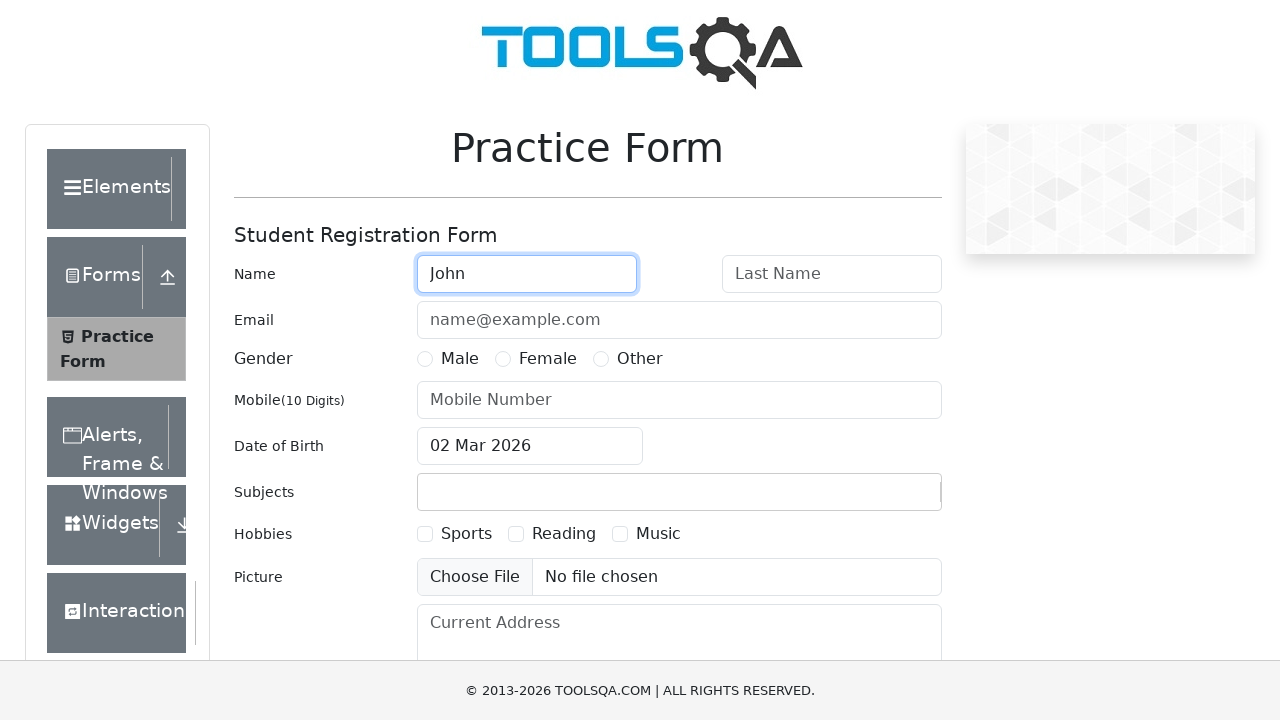

Filled last name field with 'Doe' on #lastName
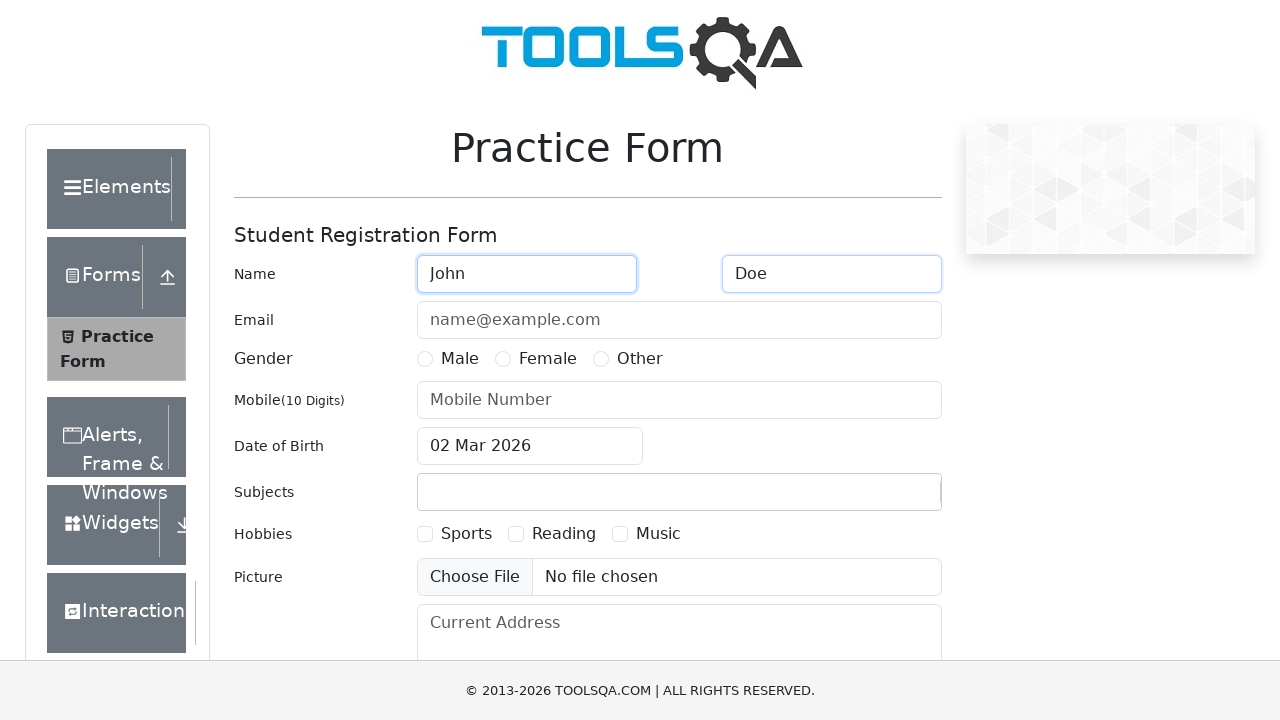

Selected 'Male' gender radio button at (460, 359) on label[for='gender-radio-1']
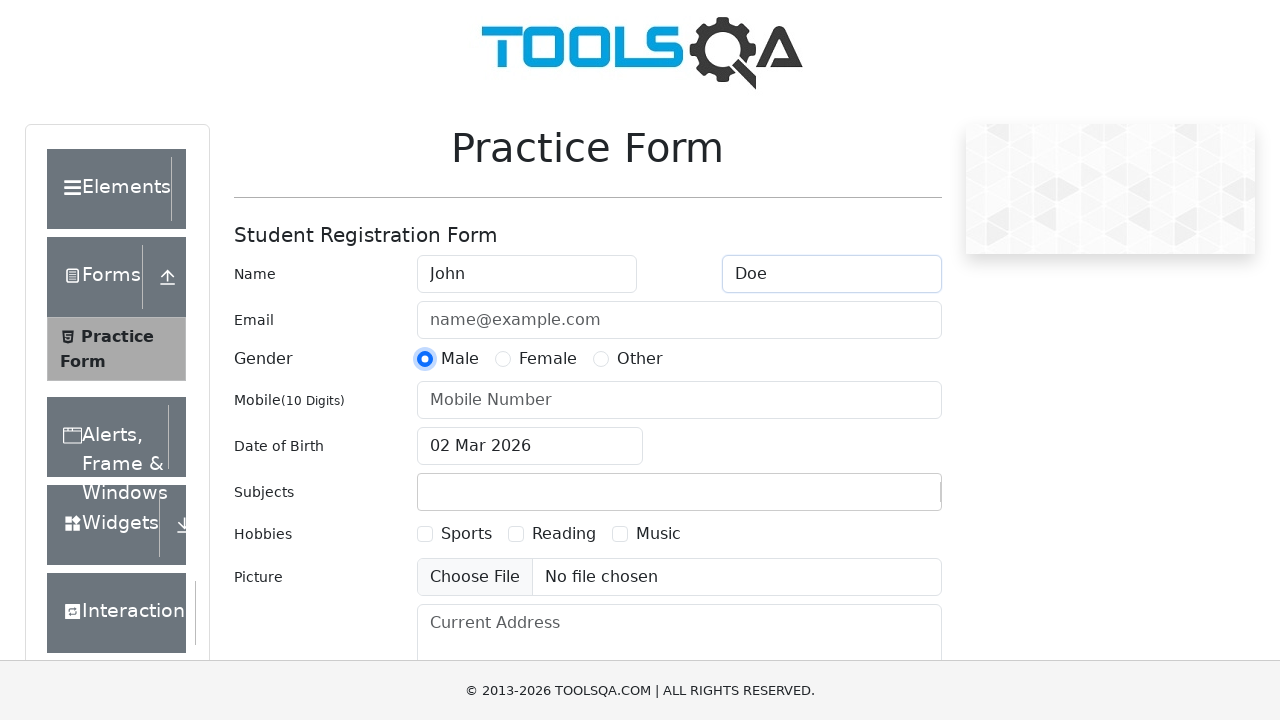

Checked 'Sports' hobby checkbox at (466, 534) on label[for='hobbies-checkbox-1']
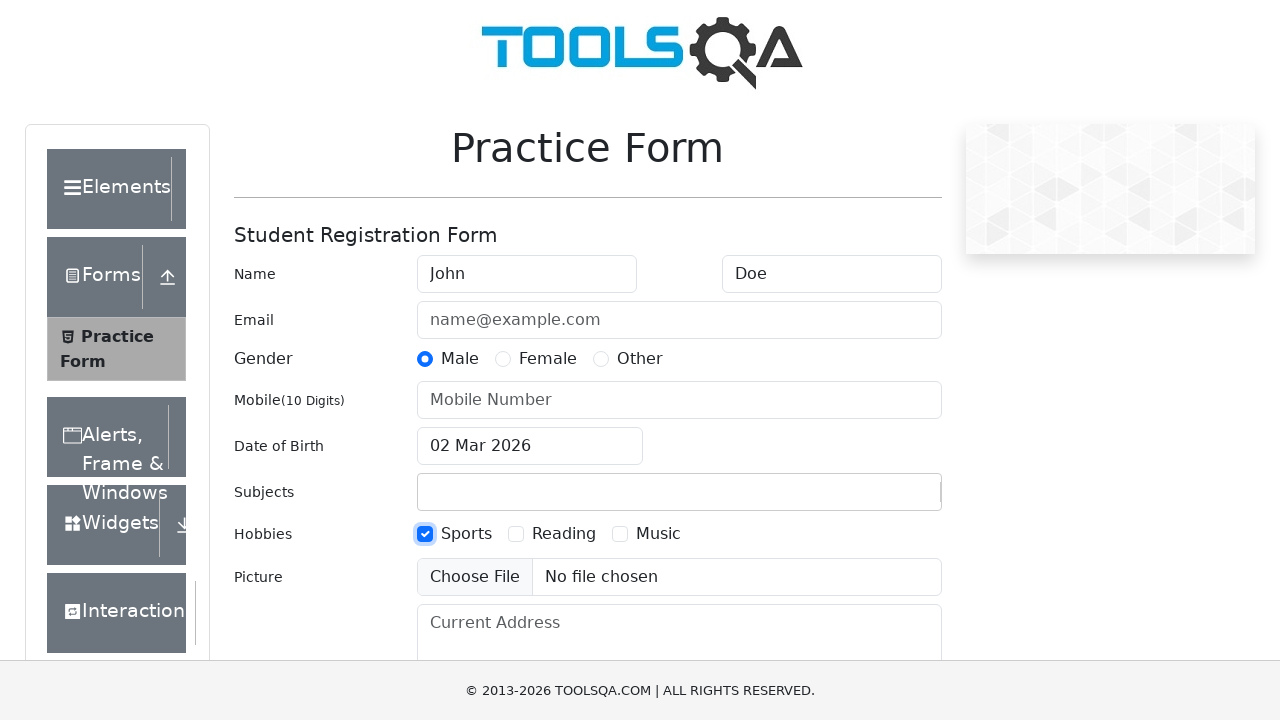

Checked 'Reading' hobby checkbox at (564, 534) on label[for='hobbies-checkbox-2']
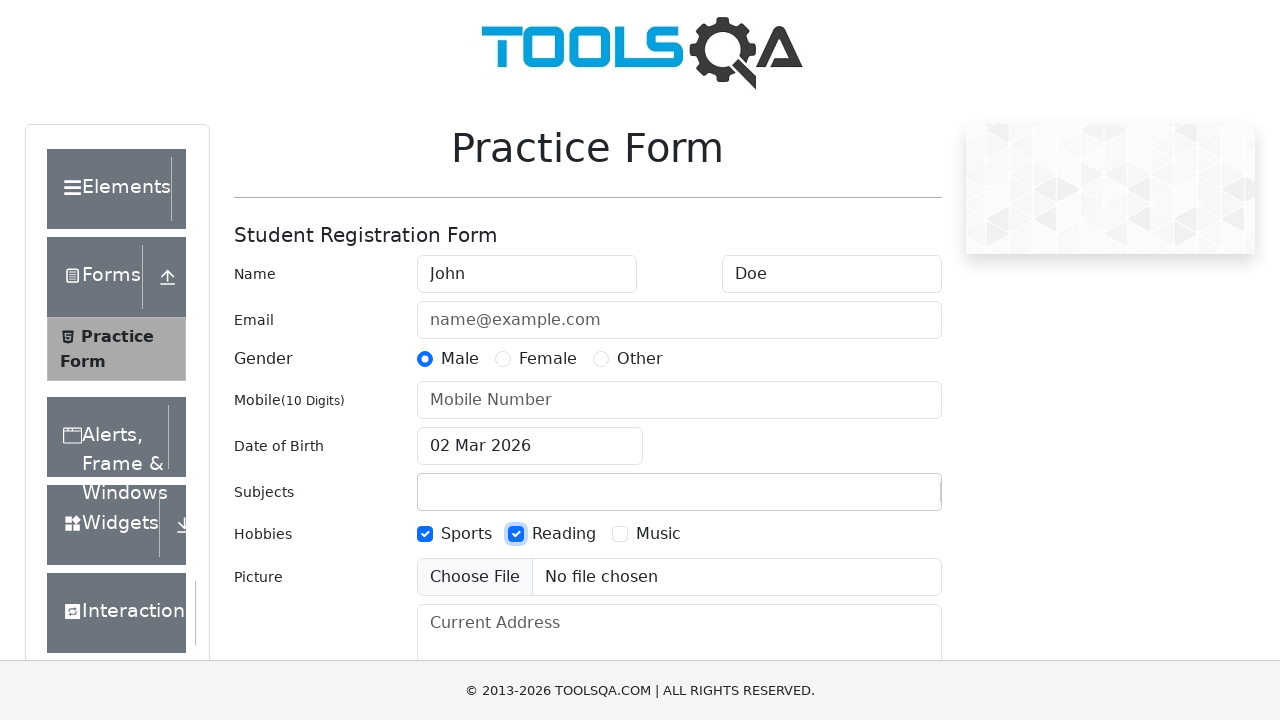

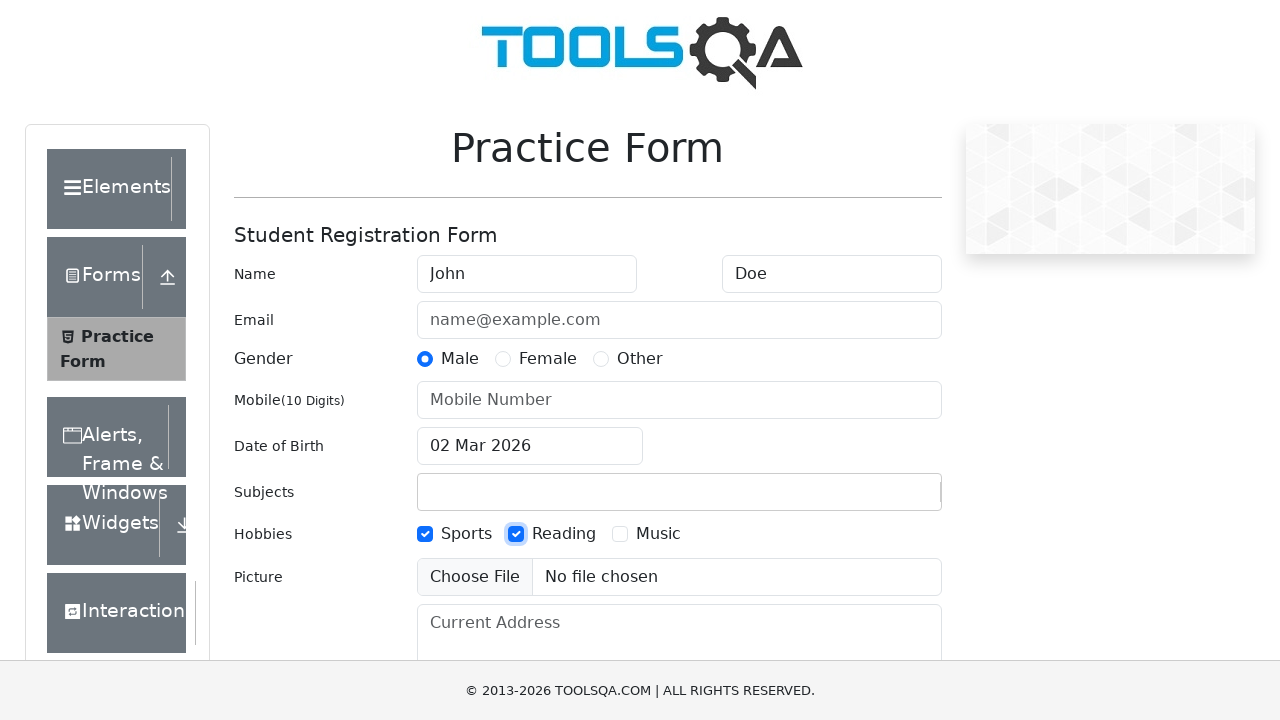